Tests unmarking items as complete by unchecking the checkbox

Starting URL: https://demo.playwright.dev/todomvc

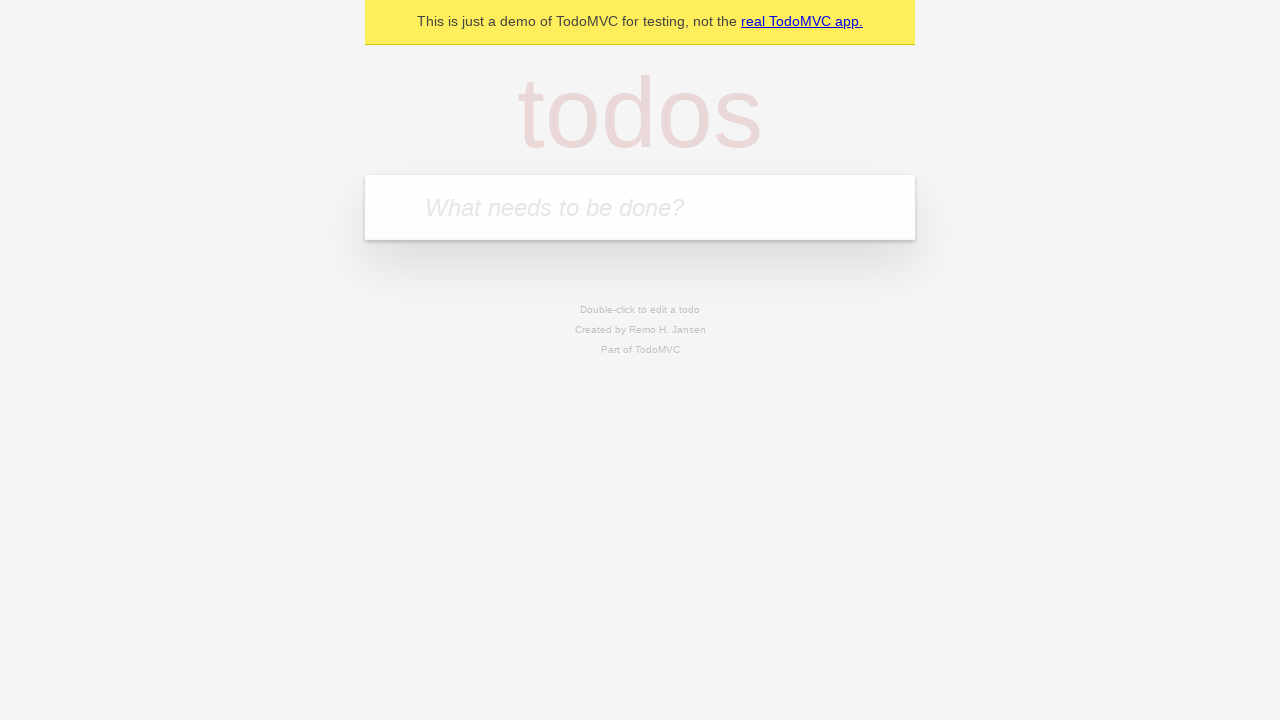

Filled input field with 'buy some cheese' on internal:attr=[placeholder="What needs to be done?"i]
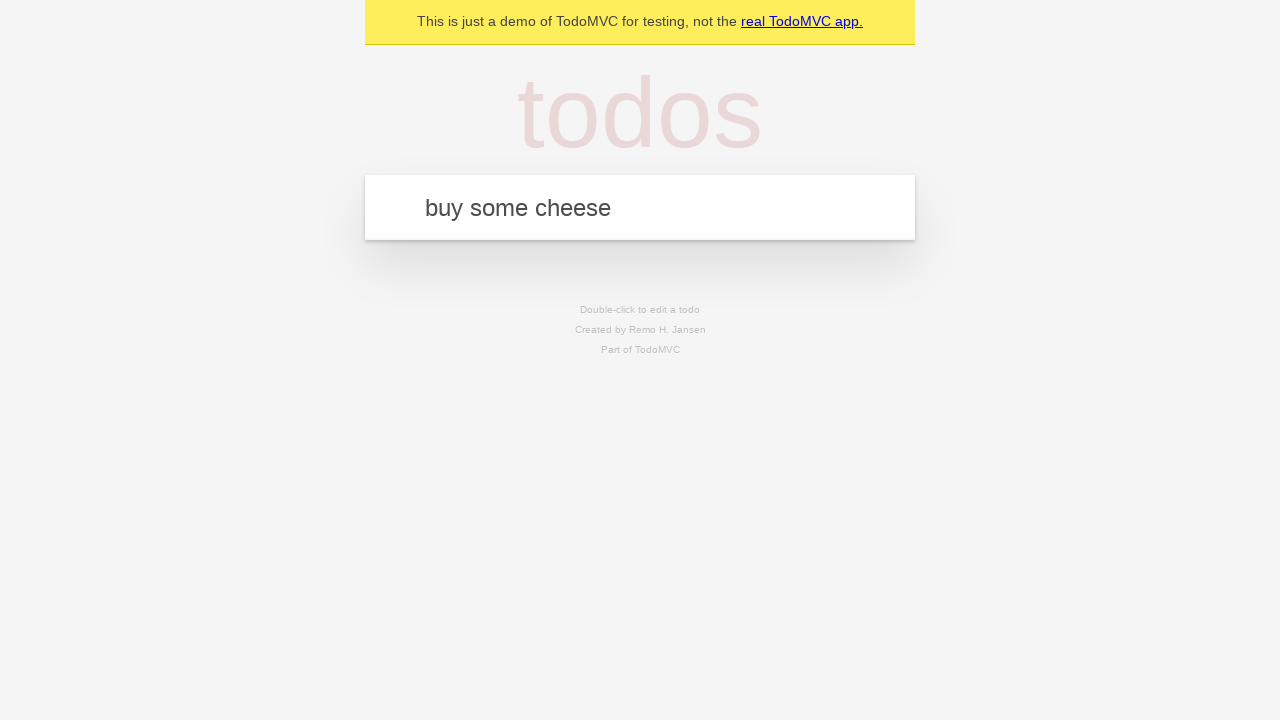

Pressed Enter to add first todo item on internal:attr=[placeholder="What needs to be done?"i]
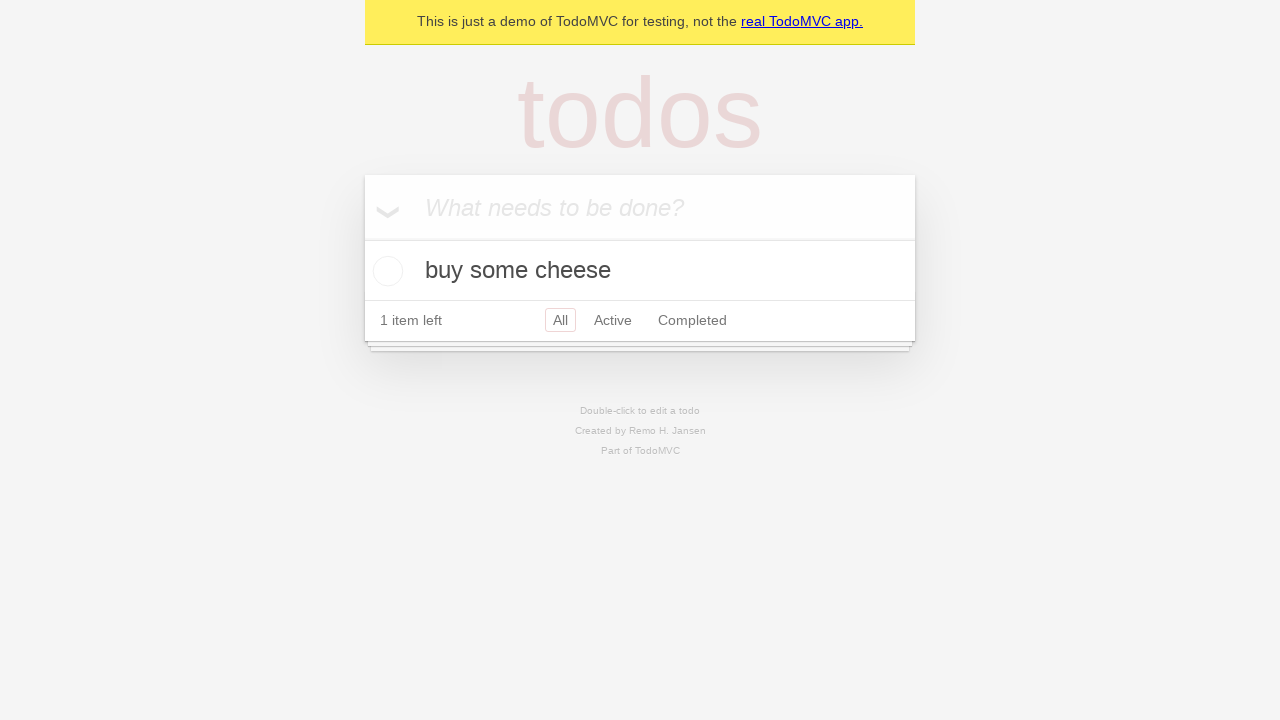

Filled input field with 'feed the cat' on internal:attr=[placeholder="What needs to be done?"i]
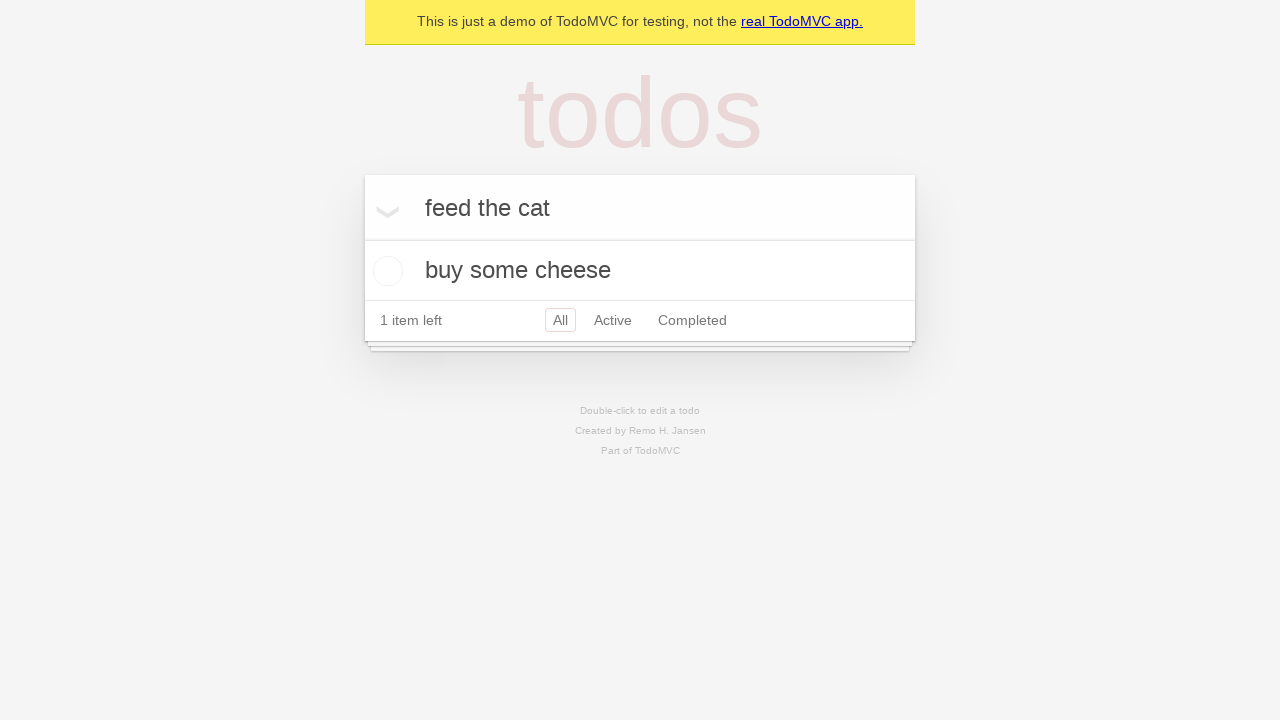

Pressed Enter to add second todo item on internal:attr=[placeholder="What needs to be done?"i]
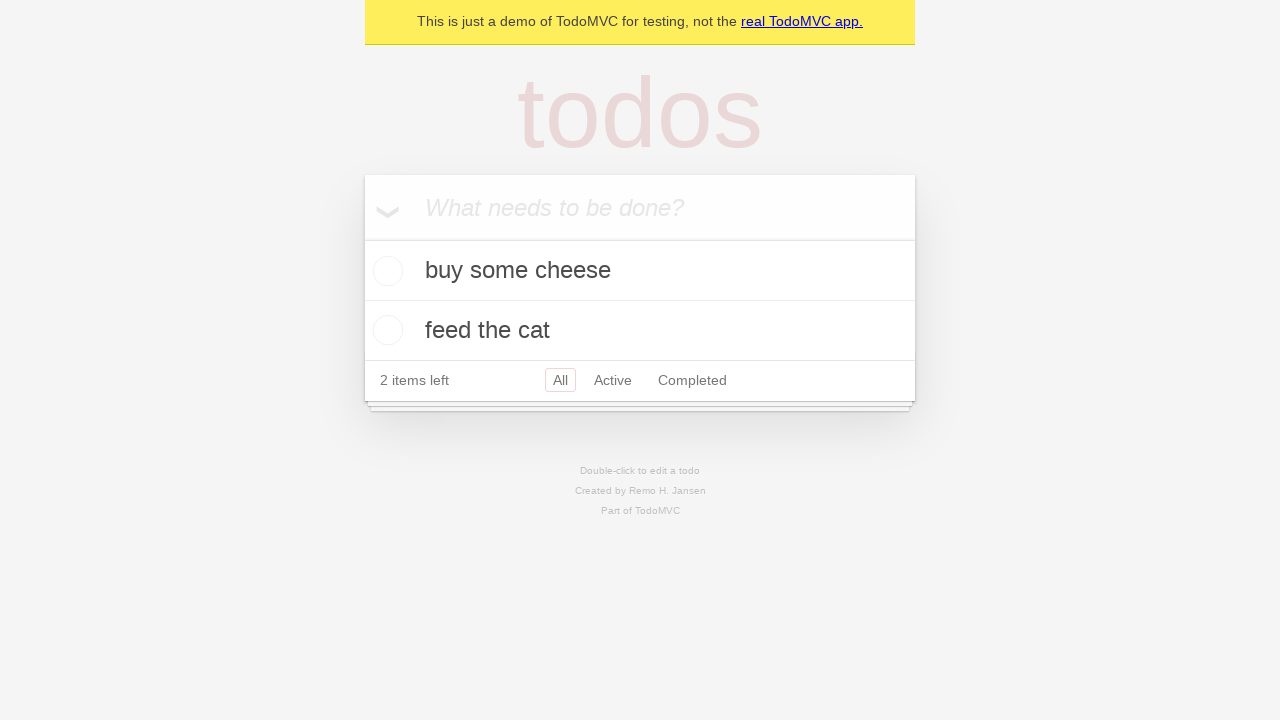

Checked checkbox for first todo item 'buy some cheese' at (385, 271) on internal:testid=[data-testid="todo-item"s] >> nth=0 >> internal:role=checkbox
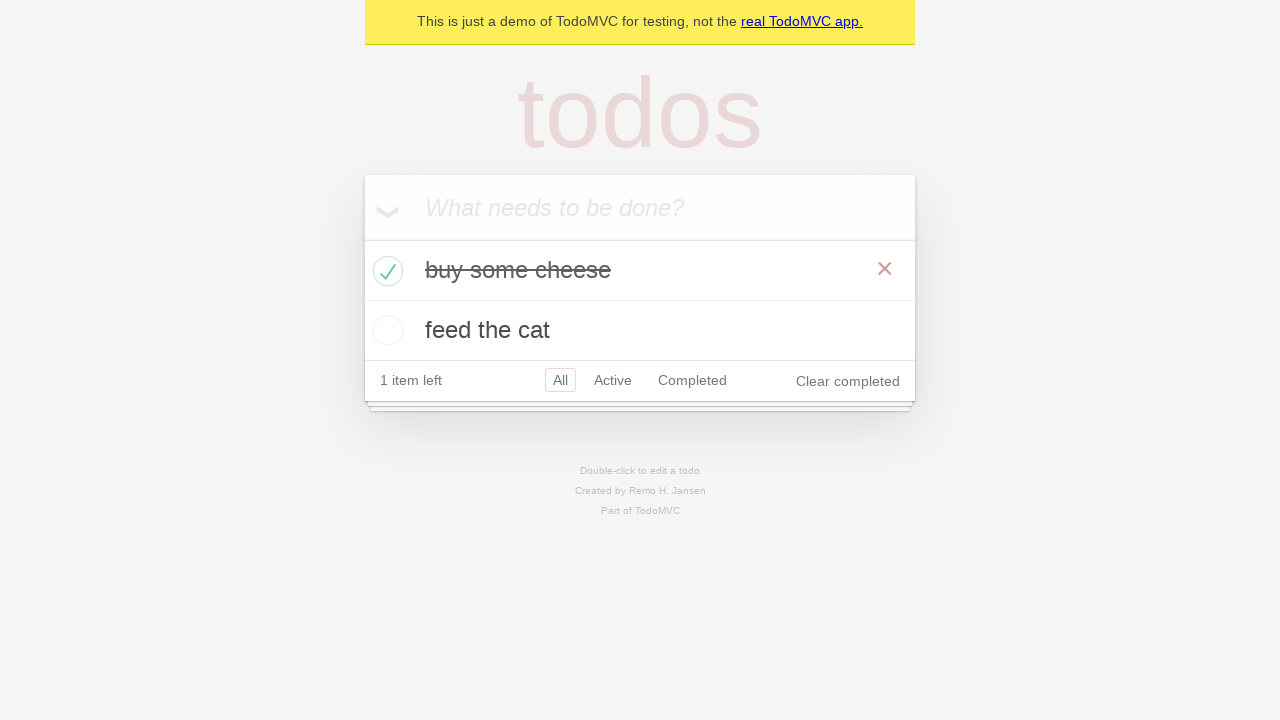

Unchecked checkbox to mark first todo item as incomplete at (385, 271) on internal:testid=[data-testid="todo-item"s] >> nth=0 >> internal:role=checkbox
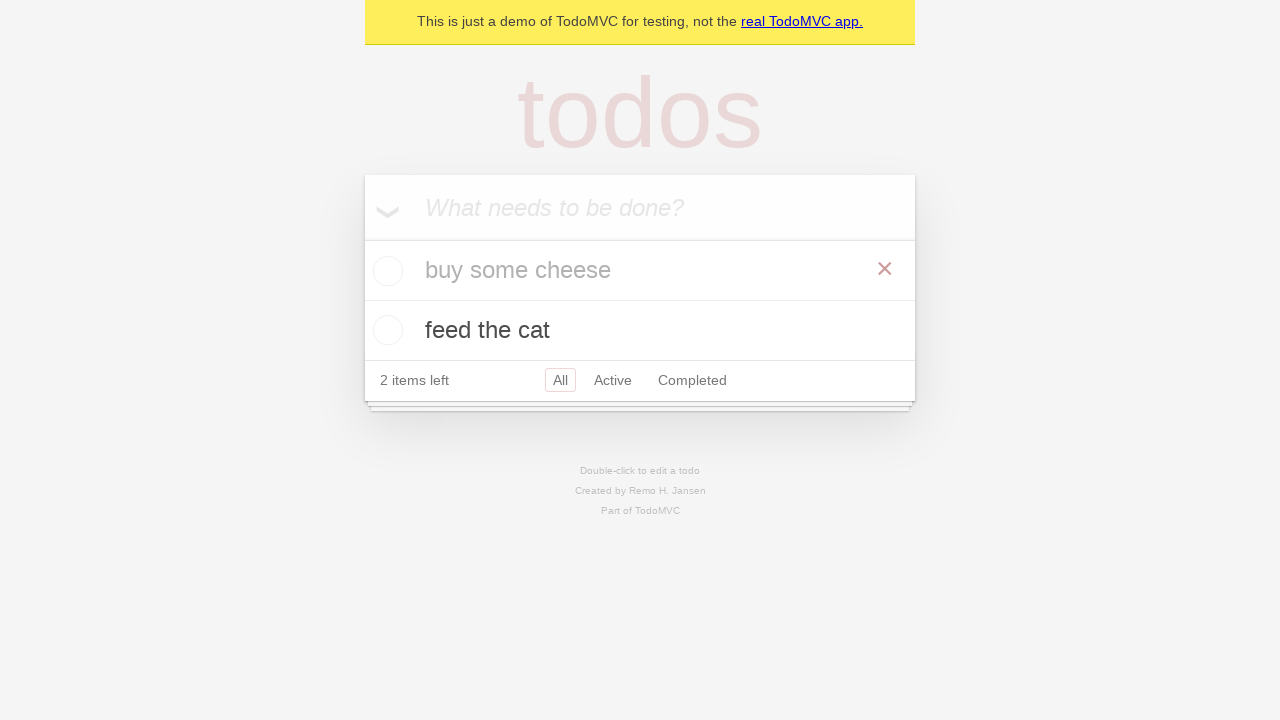

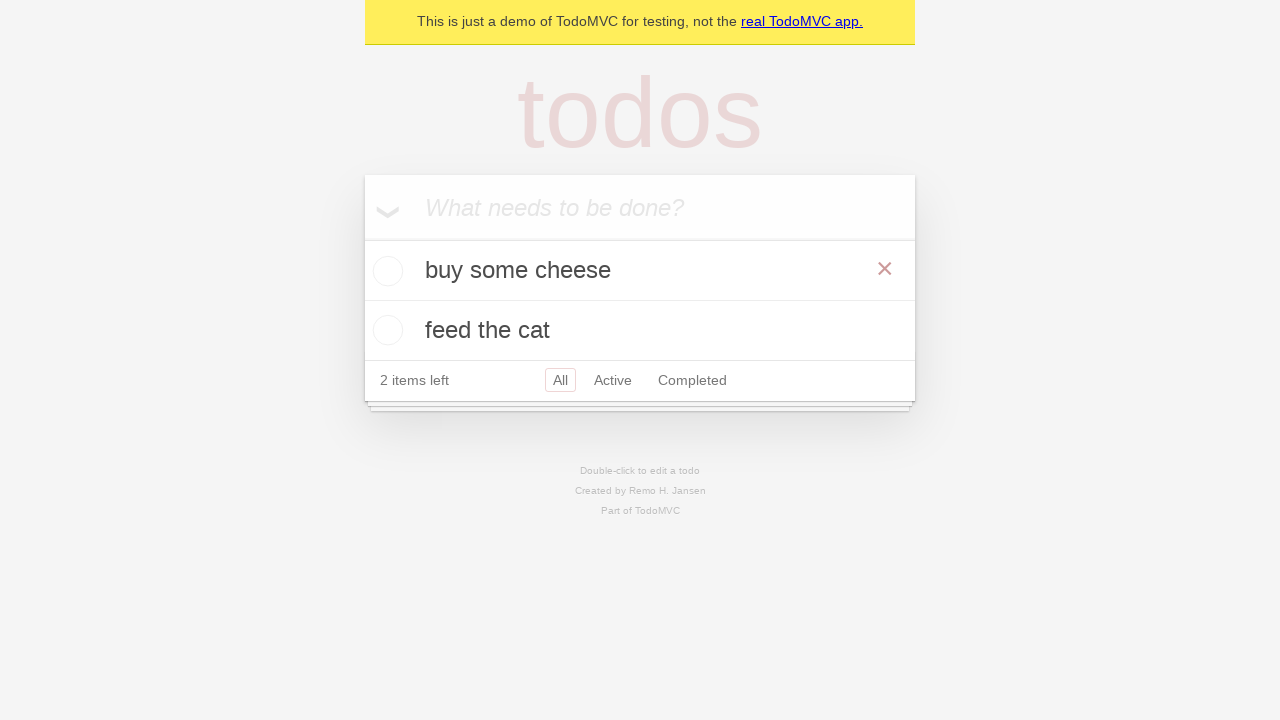